Tests scrolling functionality by navigating to a practice site and scrolling down to the "CYDEO" link at the bottom of the page using mouse movement actions.

Starting URL: https://practice.cydeo.com/

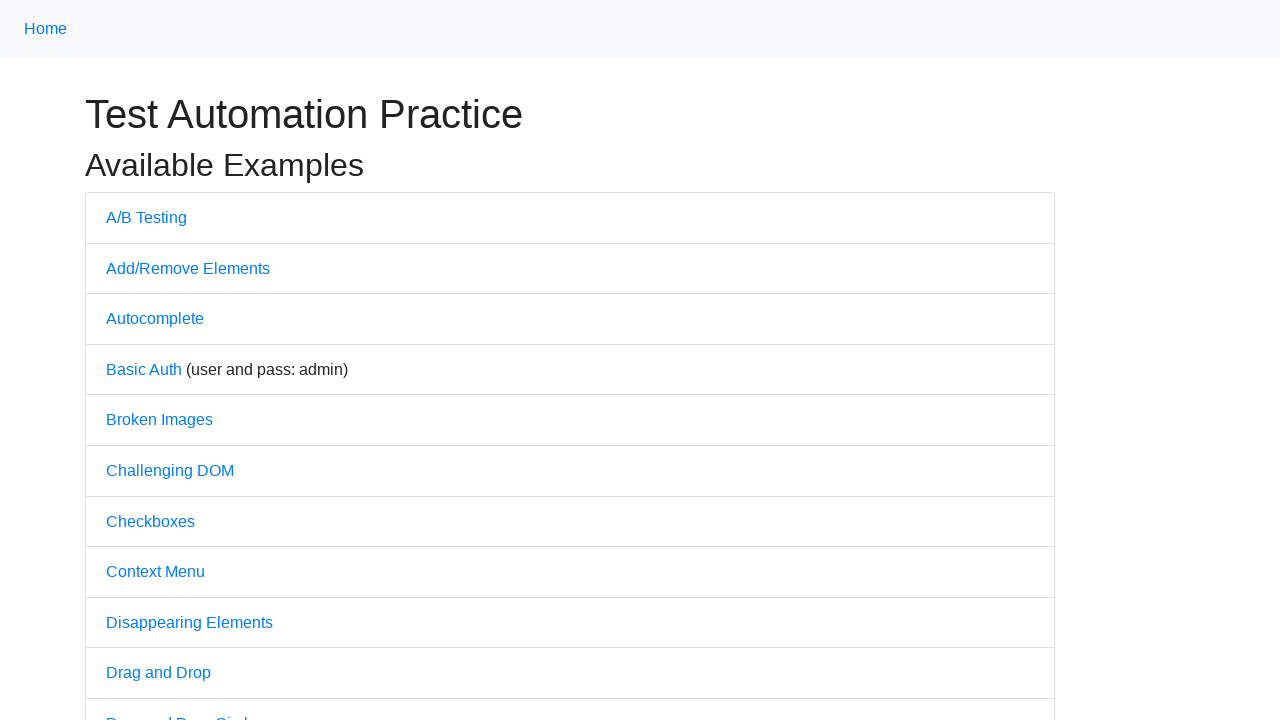

Located the CYDEO link element at the bottom of the page
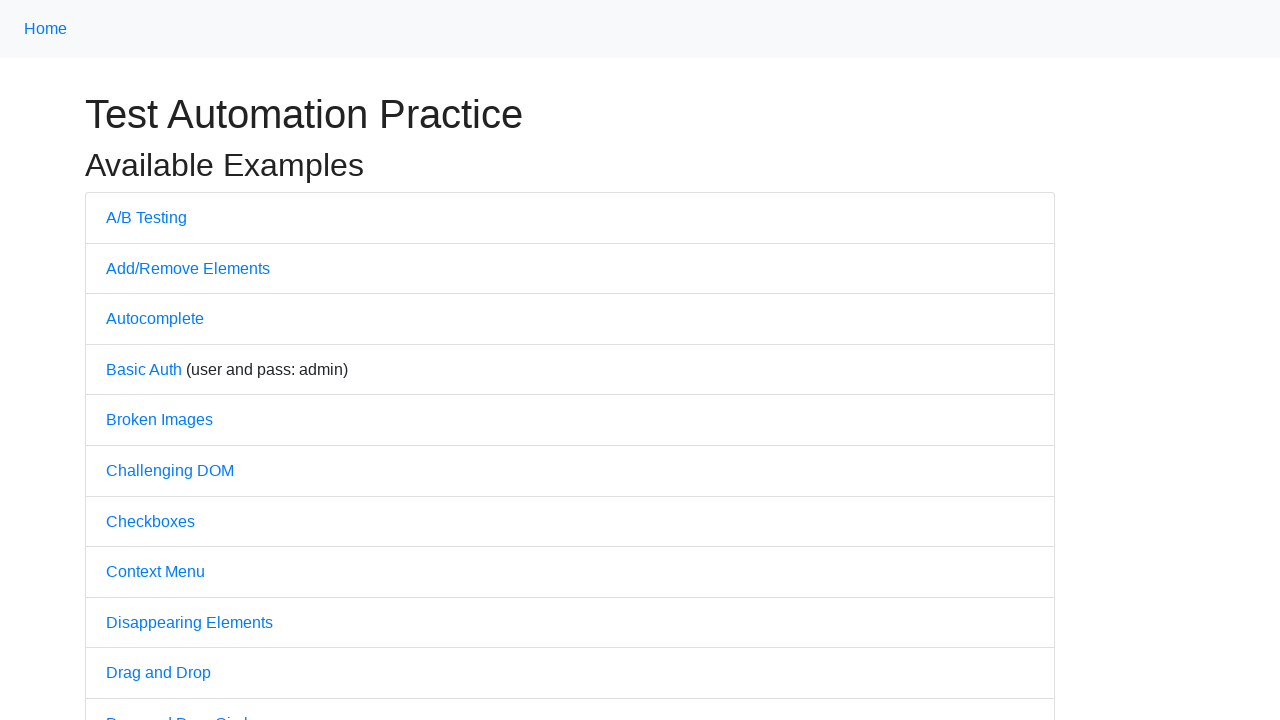

Scrolled down to bring the CYDEO link into view
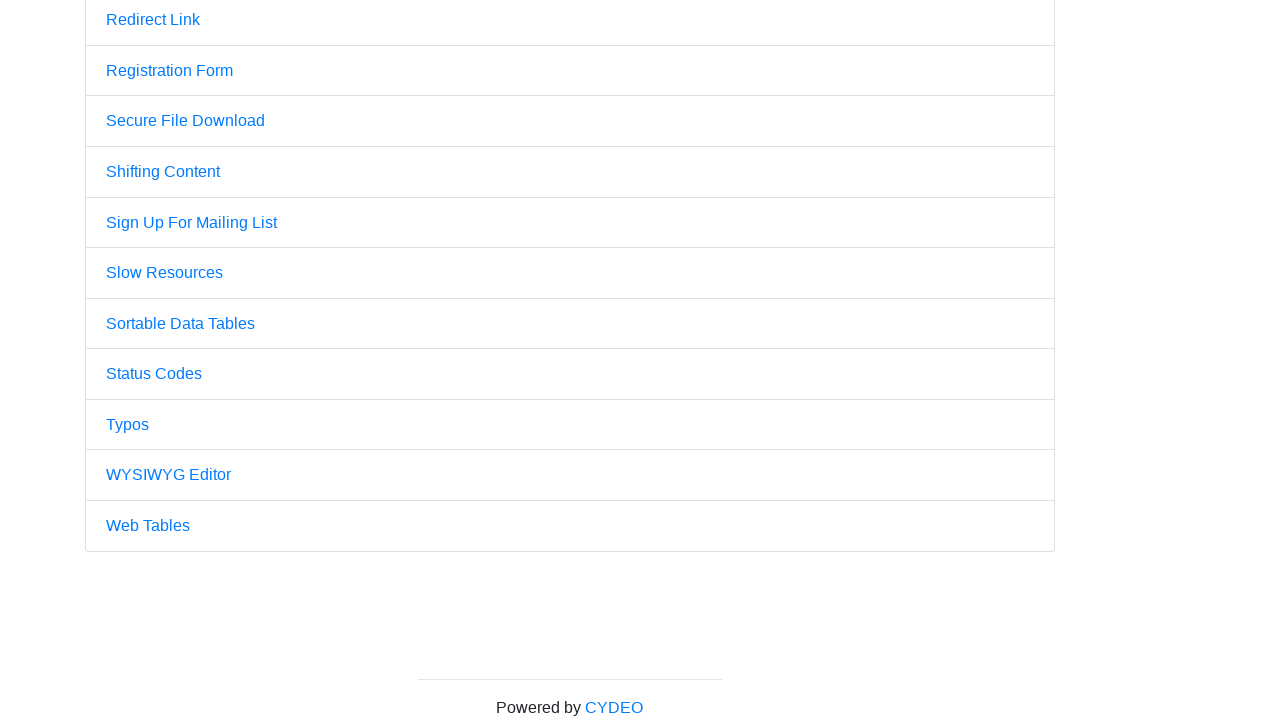

Waited 1 second to observe the scroll action
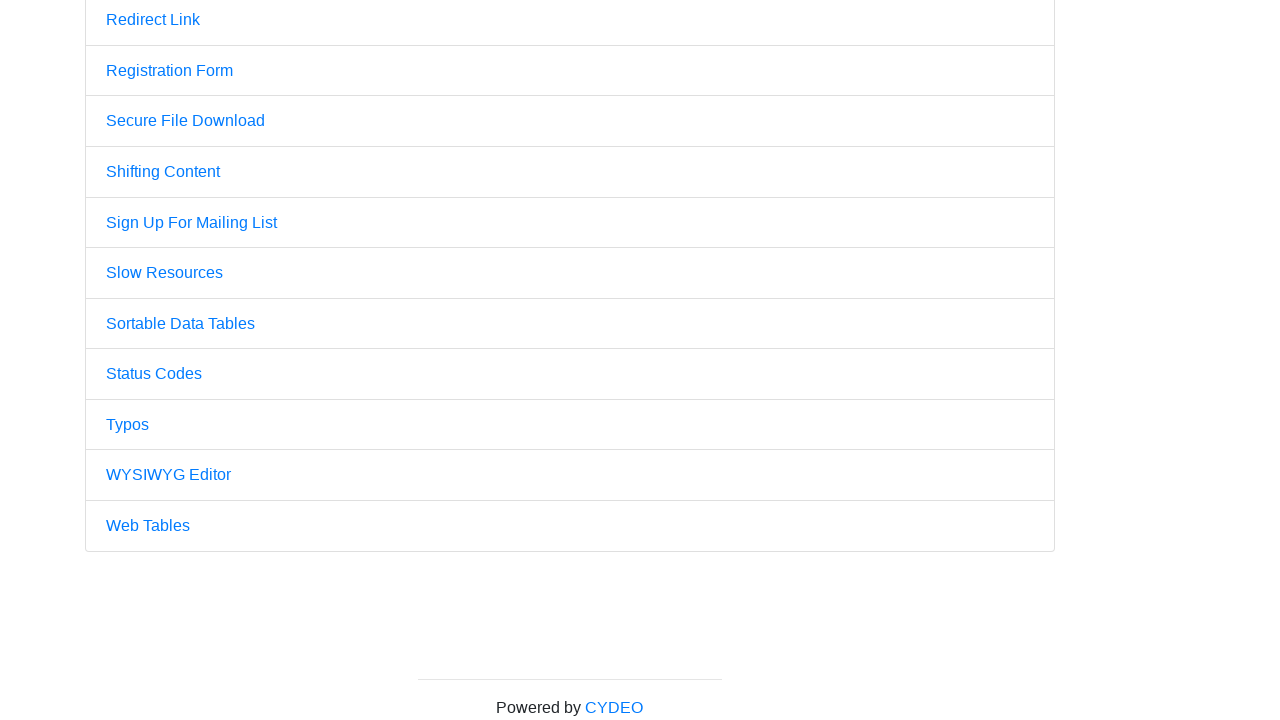

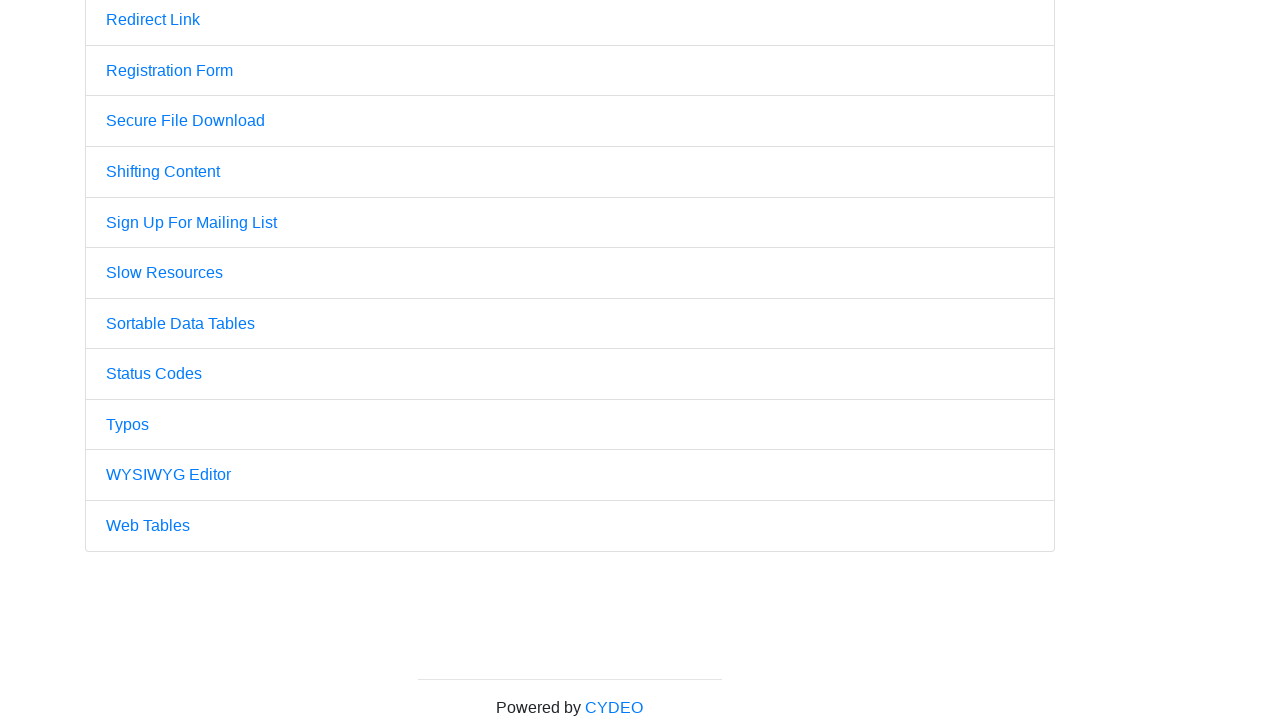